Interacts with a math exercise website by clicking to allow input, generating a new question, entering an answer in the input field, and clicking the check button to verify the answer.

Starting URL: https://www.realmath.de/Neues/Klasse8/binome/binomevar03.php

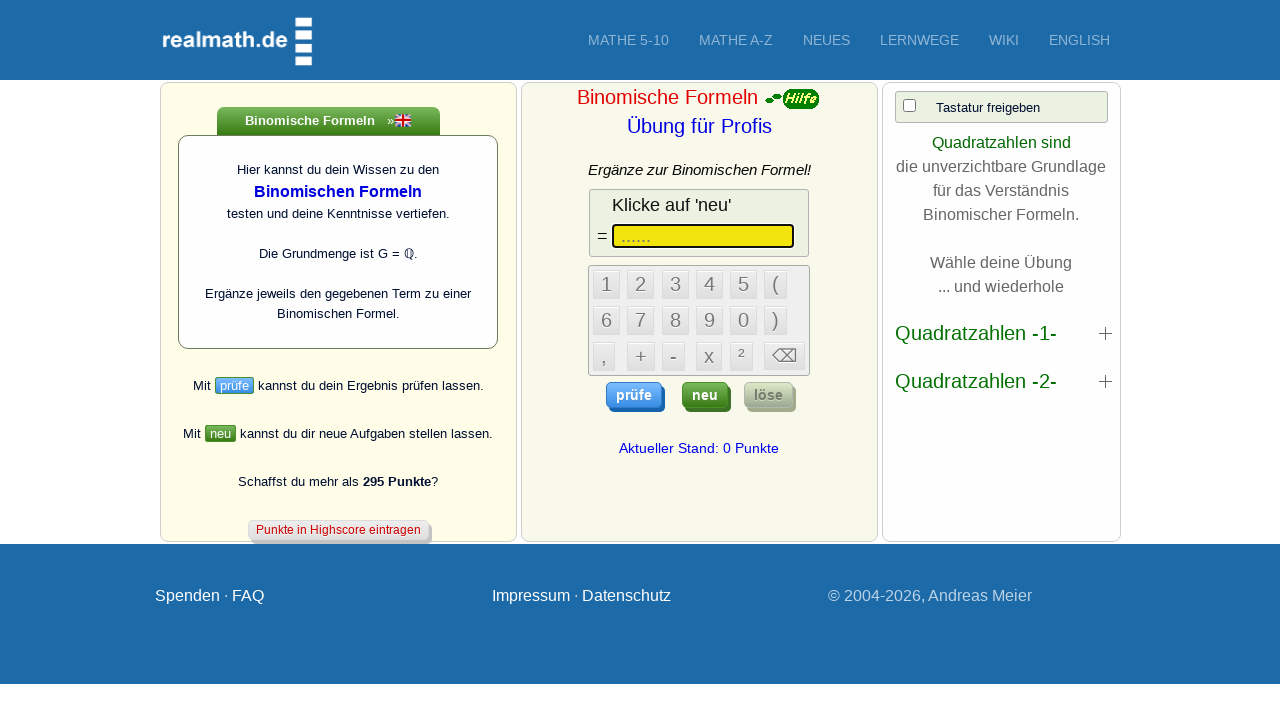

Clicked checkbox to allow input at (909, 106) on xpath=//html/body/form/div[2]/div/div/div/div[3]/center/table/tbody/tr/td[1]/inp
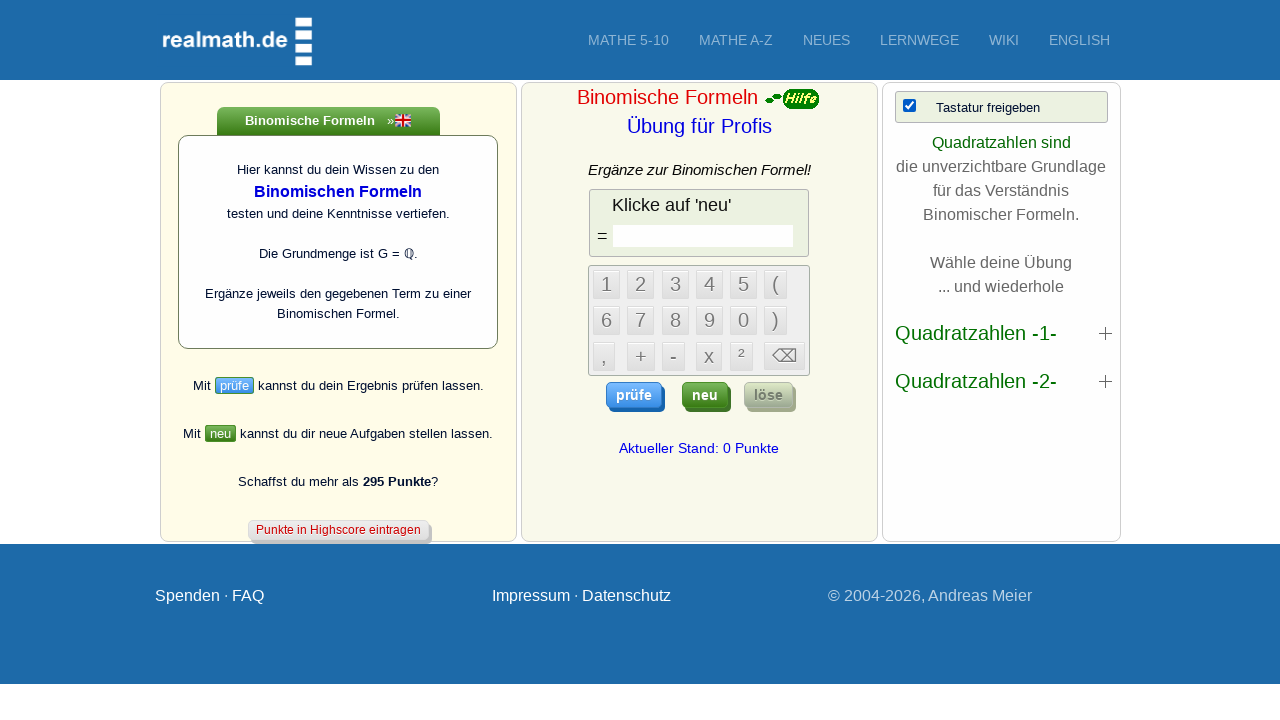

Clicked button to generate a new question at (705, 395) on .neuButton
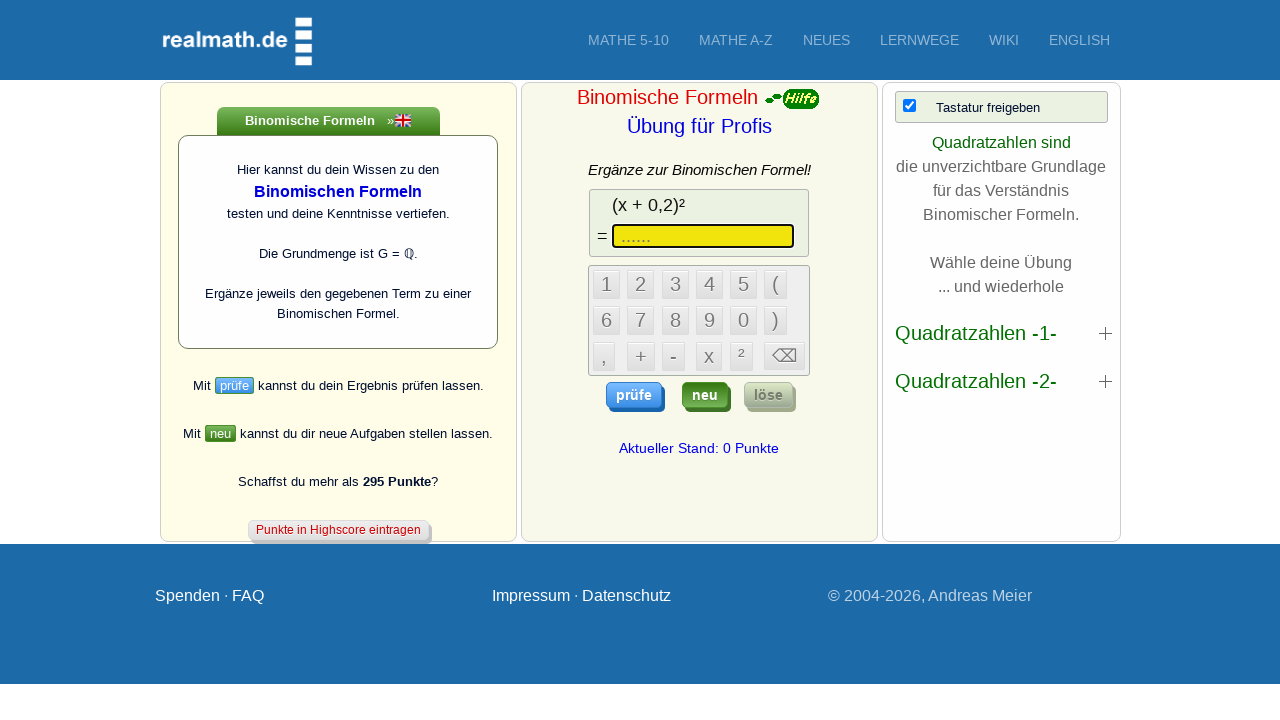

Question field loaded and is available
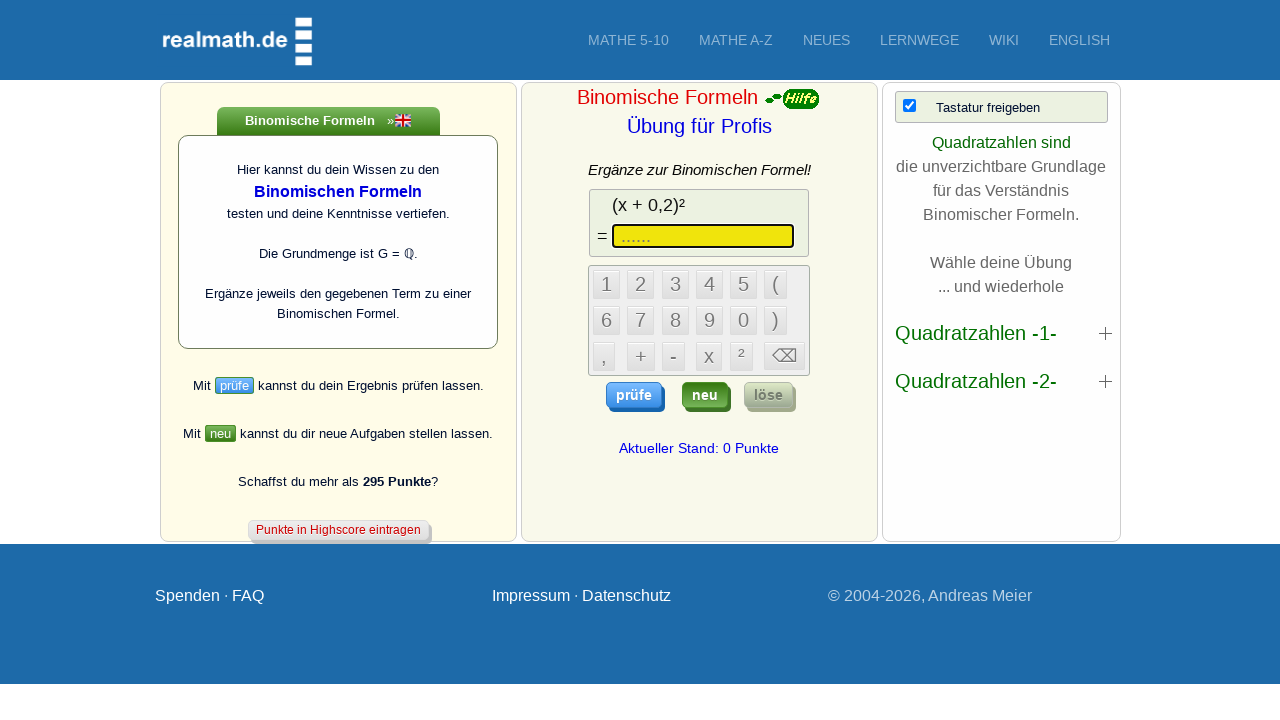

Entered answer '4a²+4ab+b²' in the input field on #idxt1
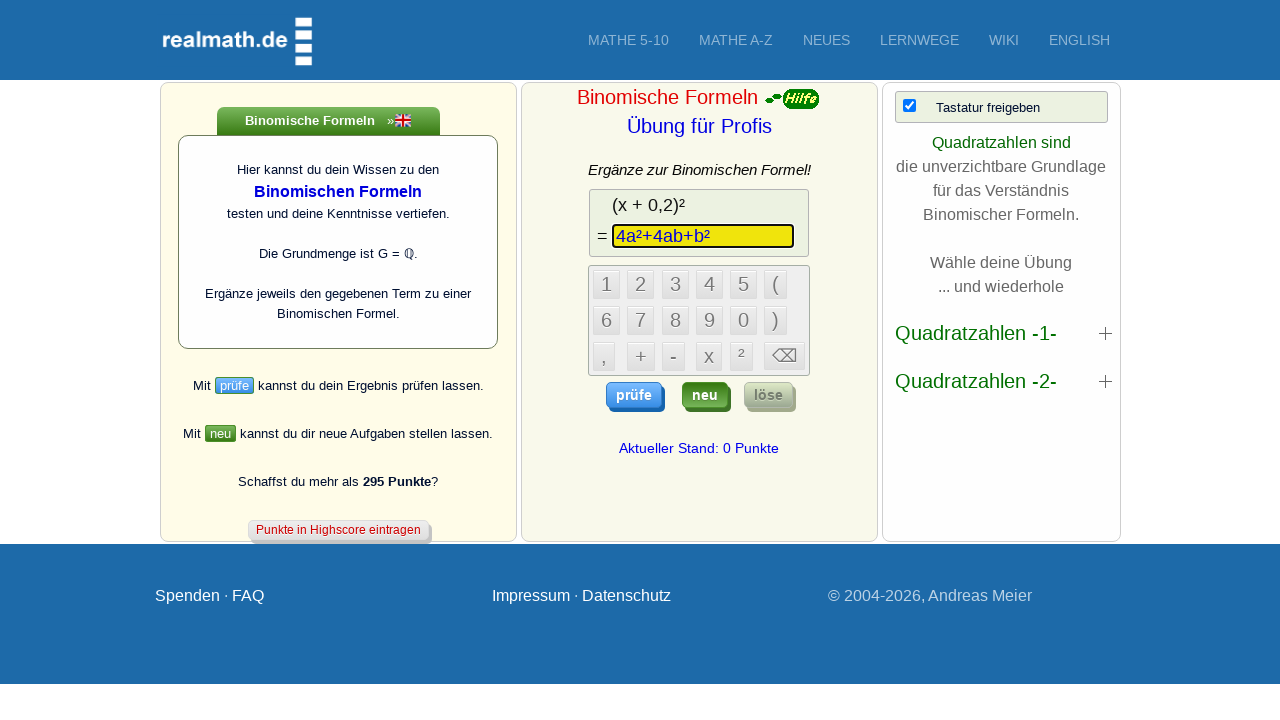

Clicked check button to verify the answer at (634, 395) on .pruefeButton
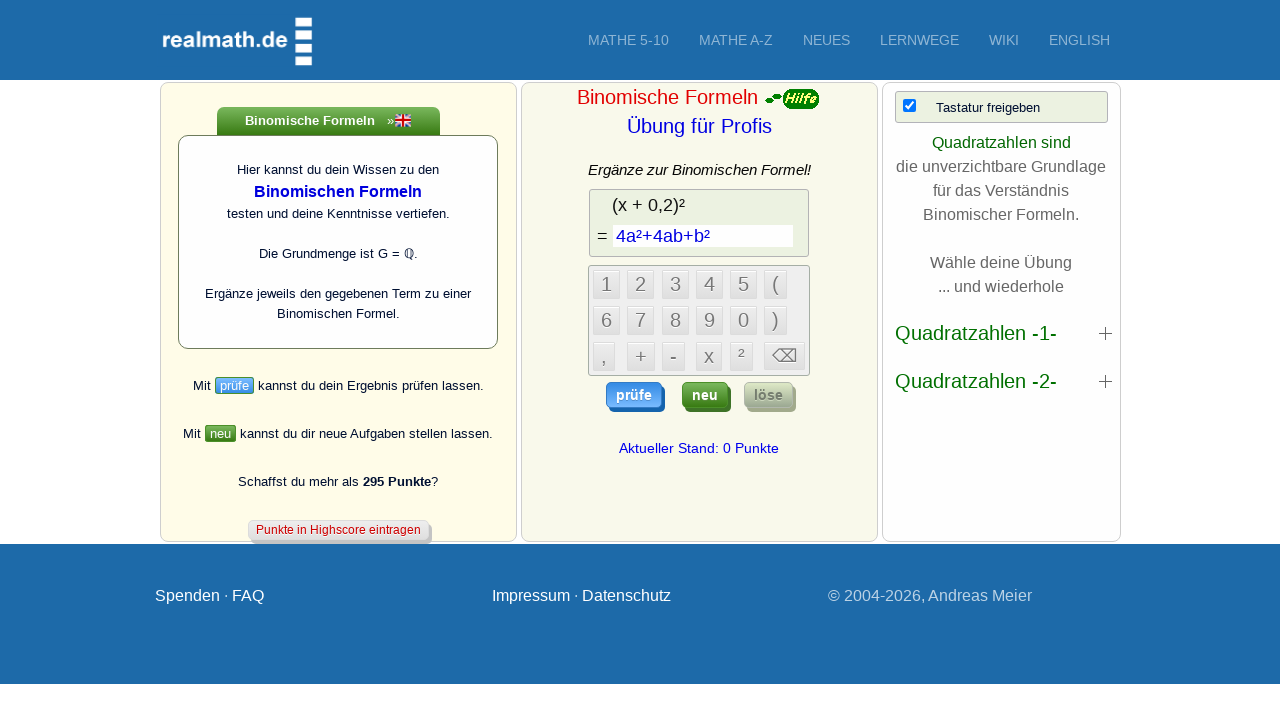

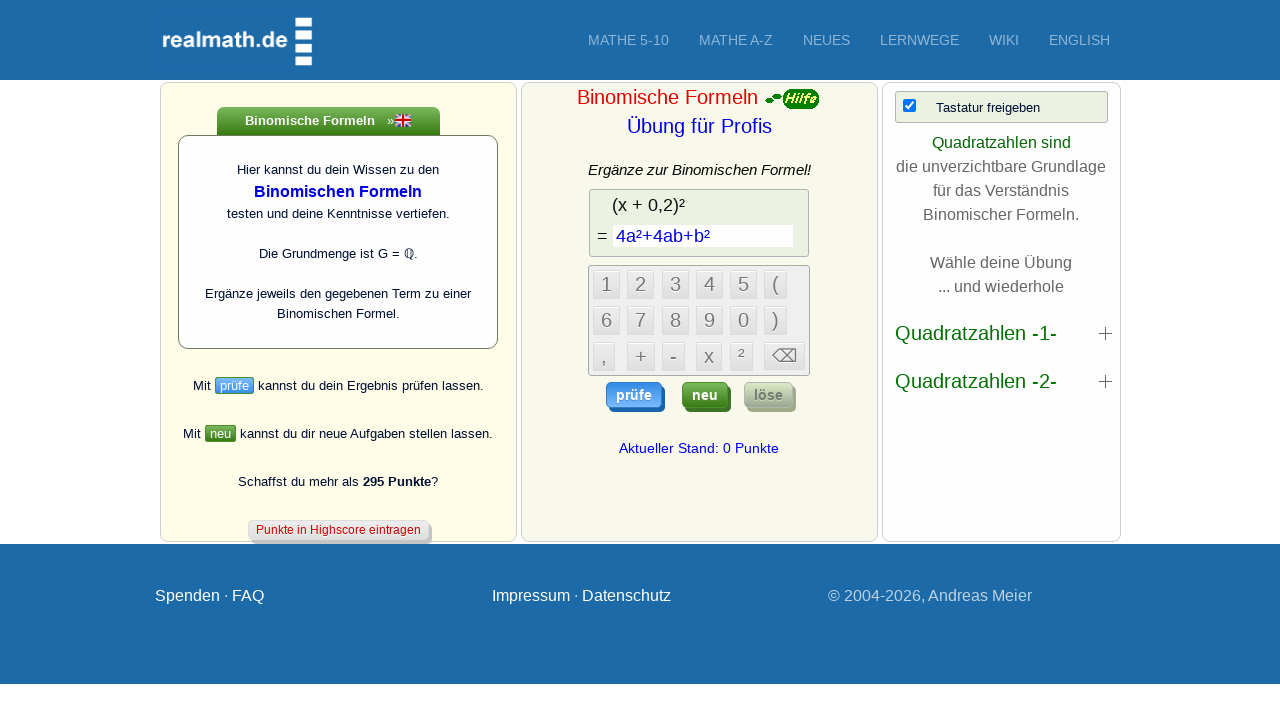